Tests various soft assertions on a registration page including URL verification, title check, element visibility, attribute validation, text content verification, and form field interaction.

Starting URL: https://demo.automationtesting.in/Register.html

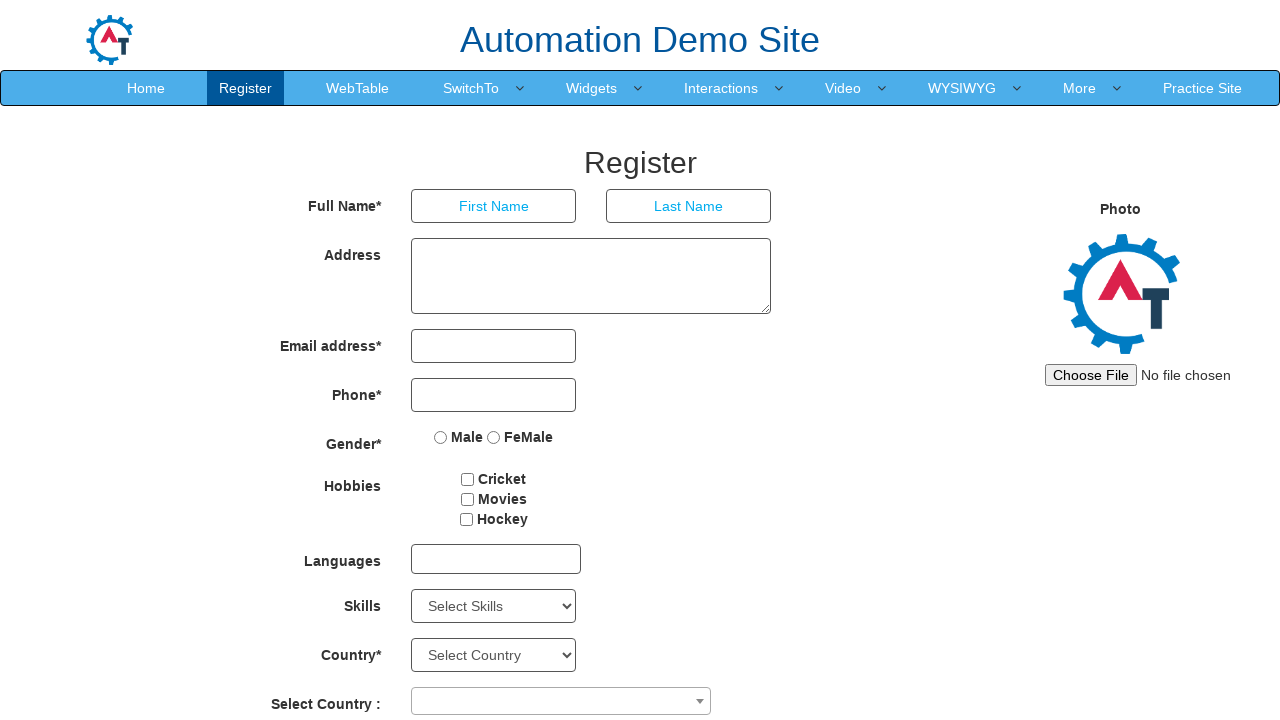

Verified page URL is https://demo.automationtesting.in/Register.html
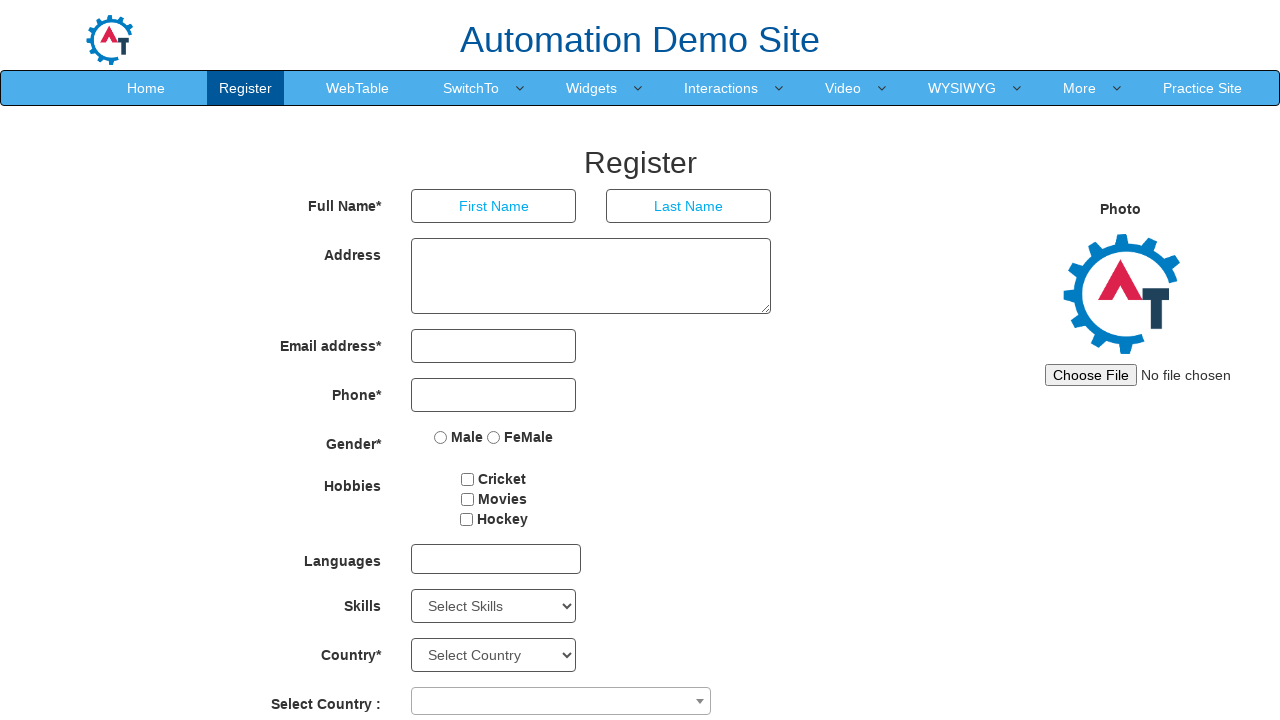

Verified First Name field is enabled
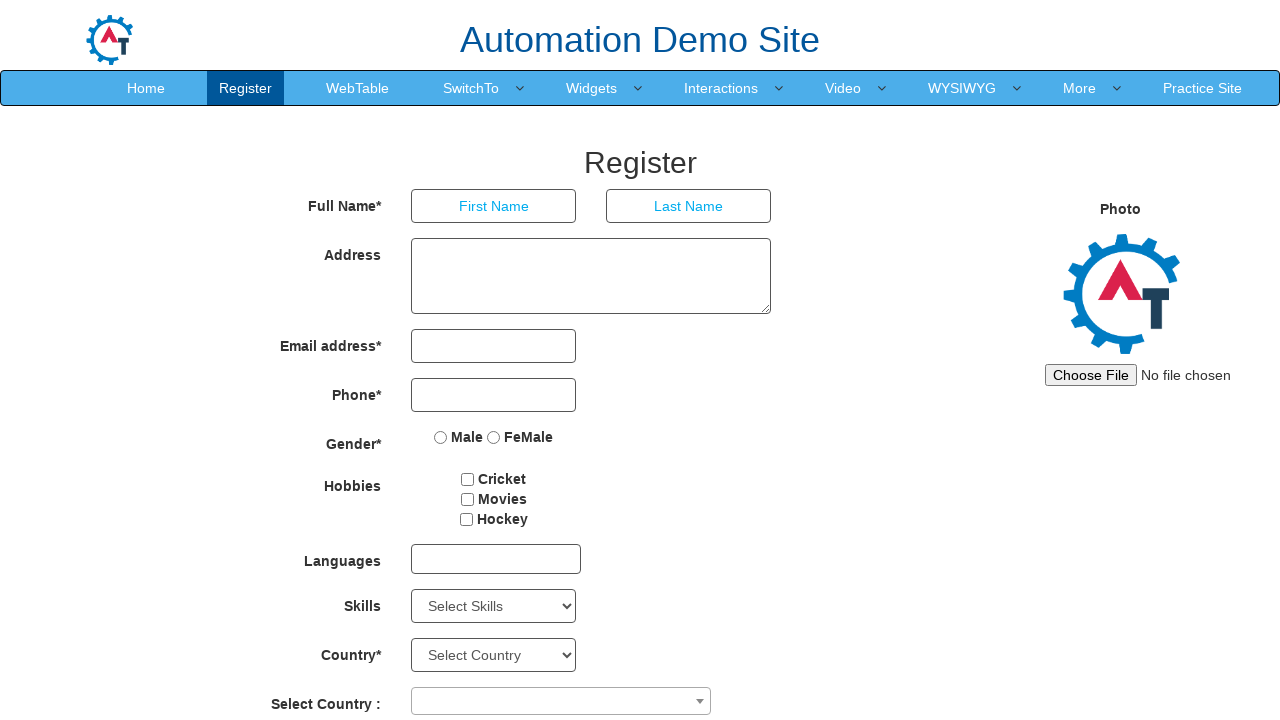

Verified submit button has 'name' attribute set to 'signup'
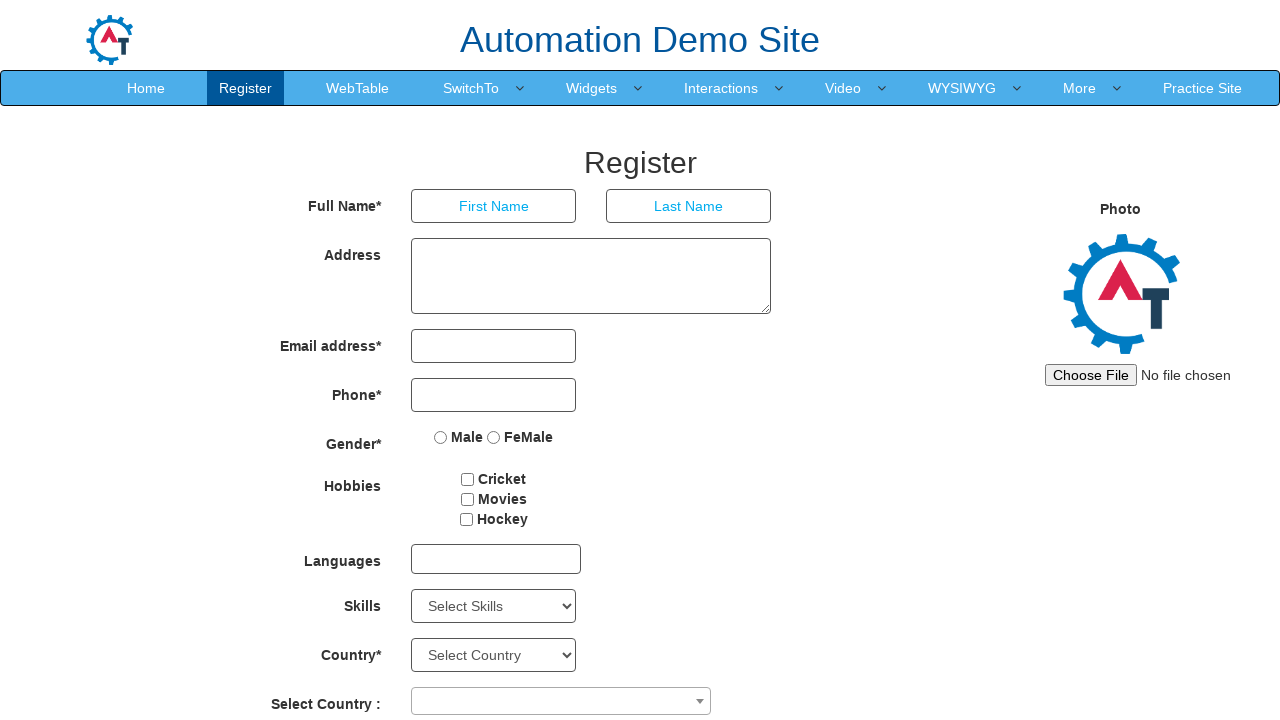

Verified header contains partial text 'Reg'
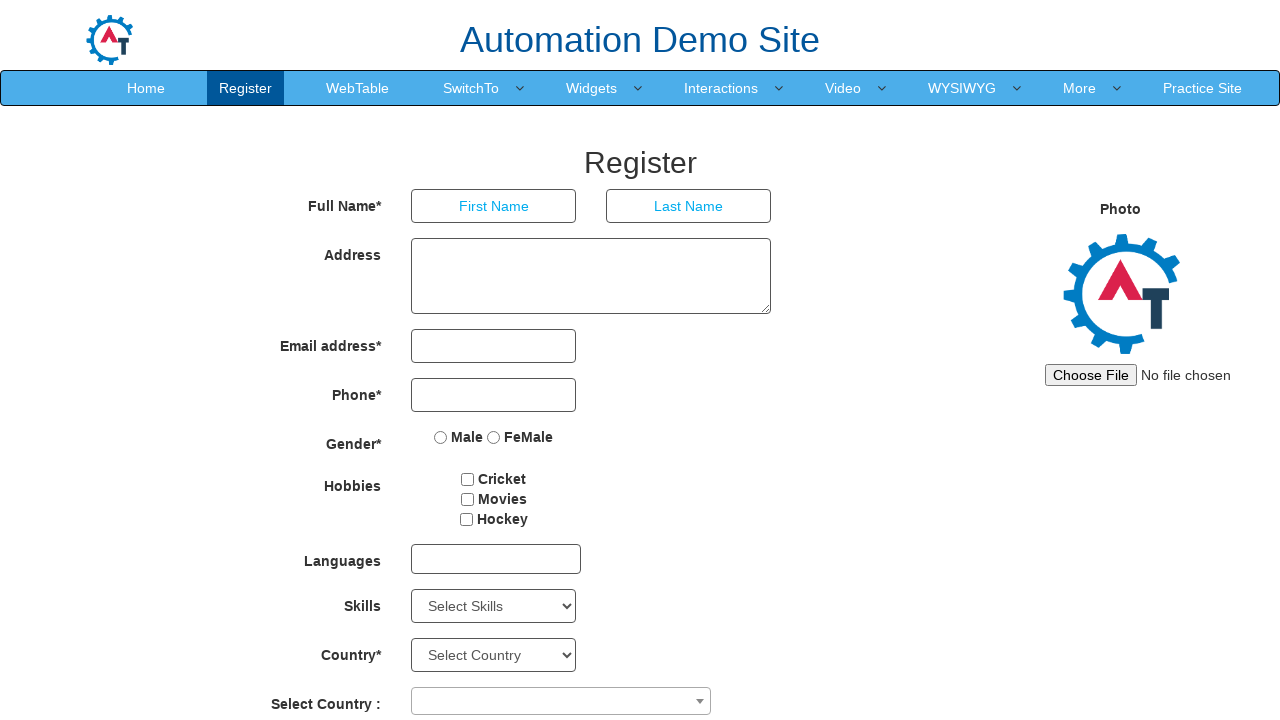

Filled First Name field with 'Preethi' on internal:attr=[placeholder="First Name"i]
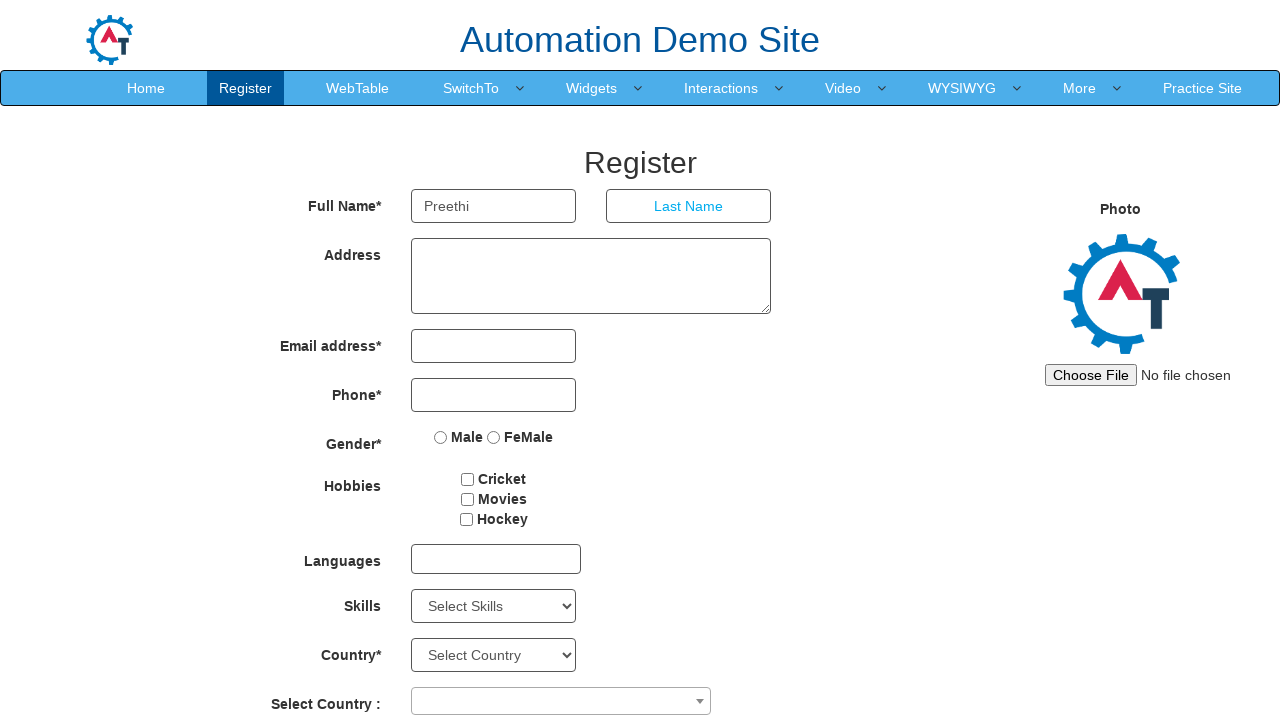

Verified First Name field contains value 'Preethi'
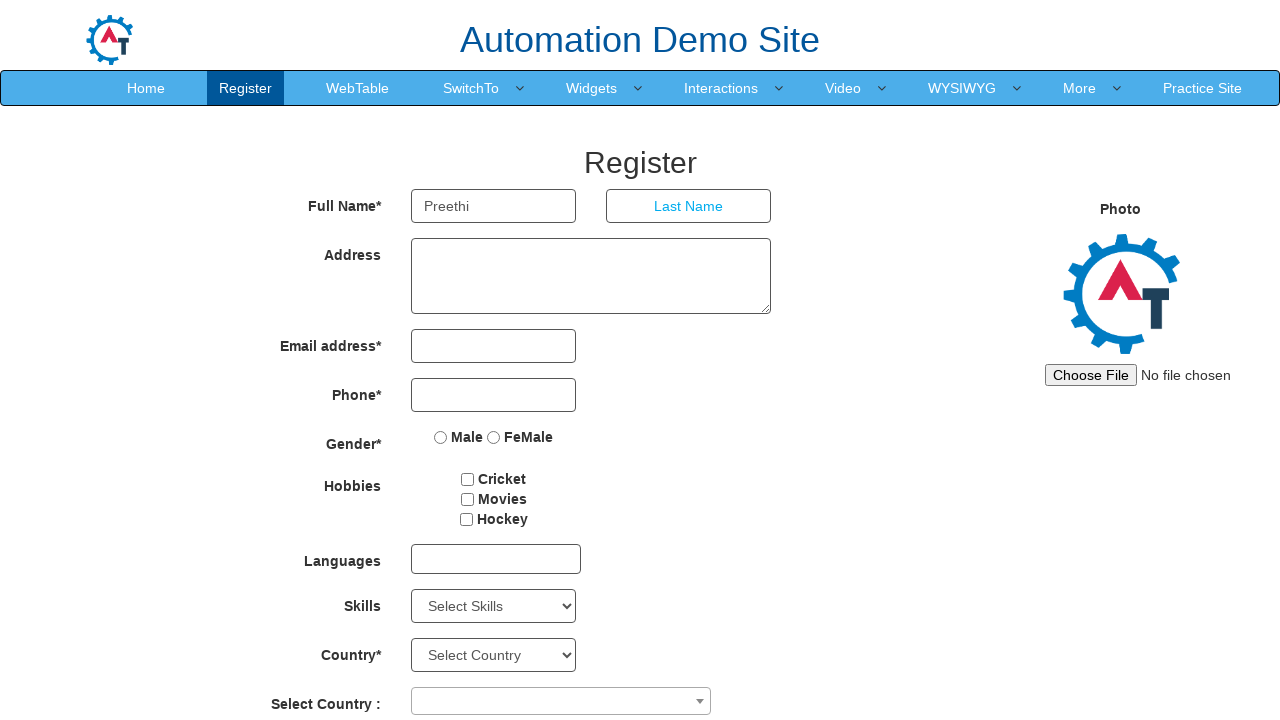

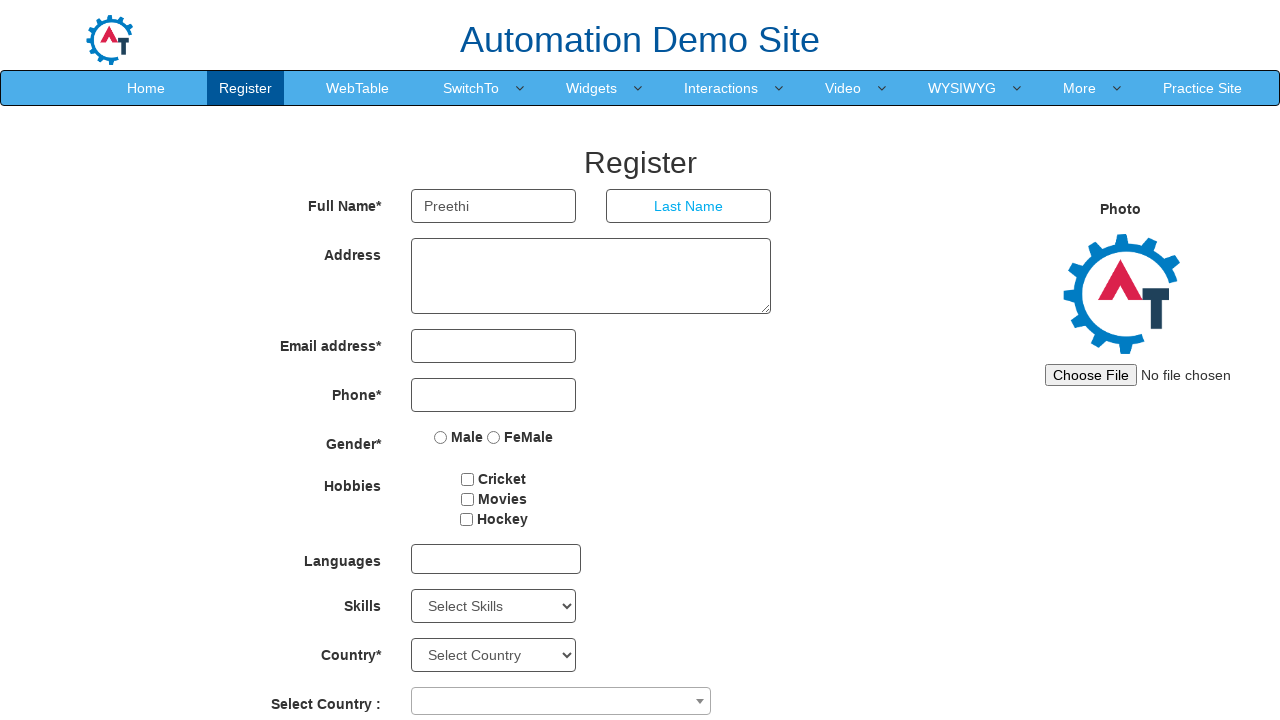